Tests form filling by locating and filling the last name field using OR expression in XPath

Starting URL: https://demoqa.com/automation-practice-form

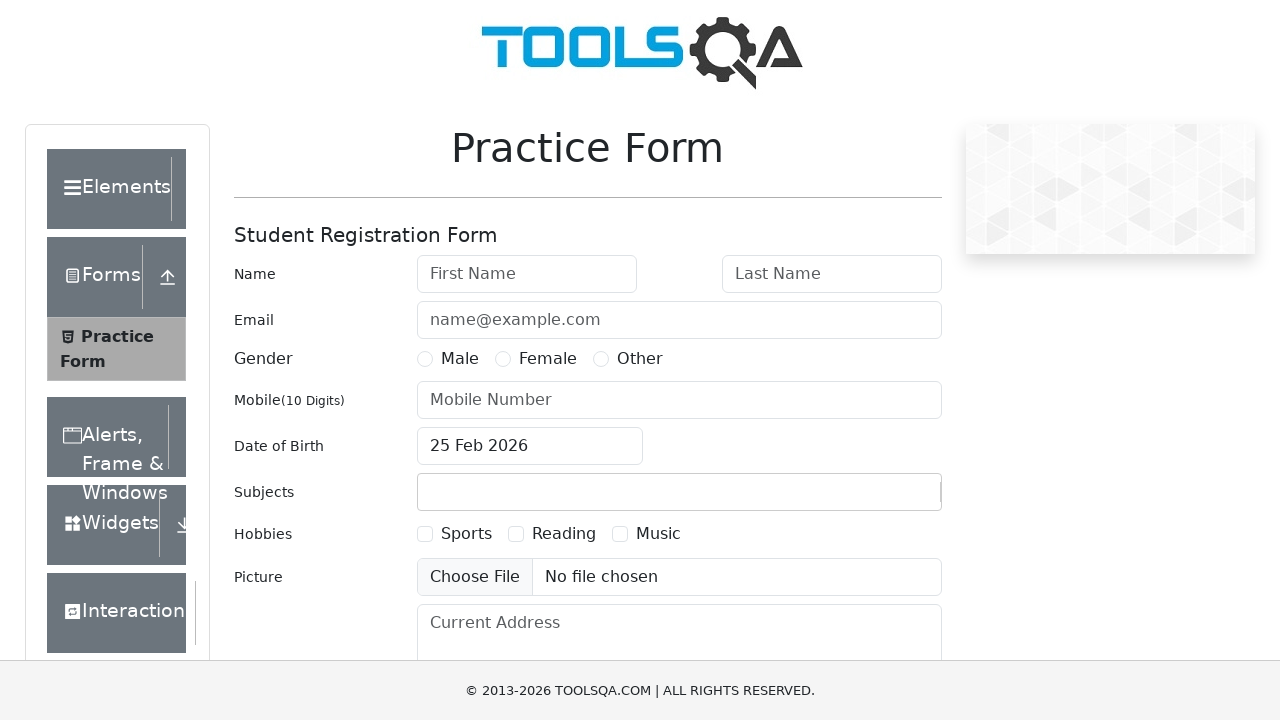

Navigated to automation practice form page
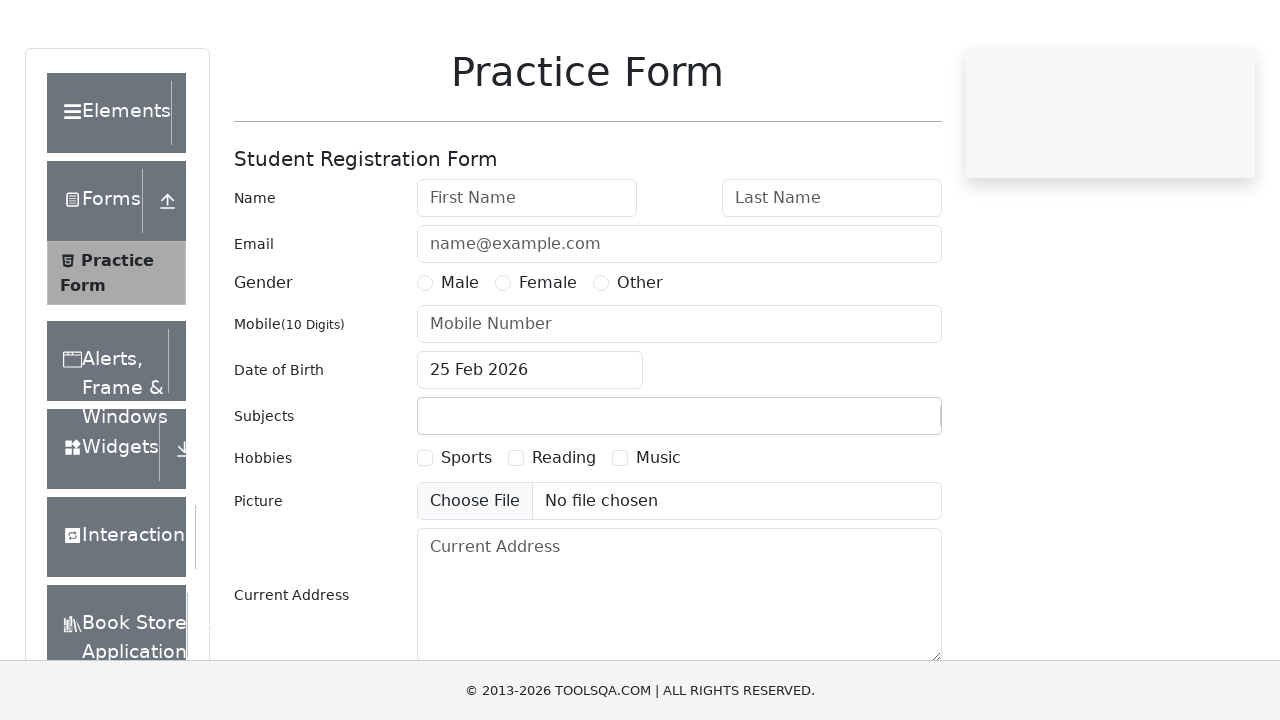

Filled last name field with 'Hossain' using OR expression in XPath on //*[contains(@id,'lastName') or @placeholder='Last Name']
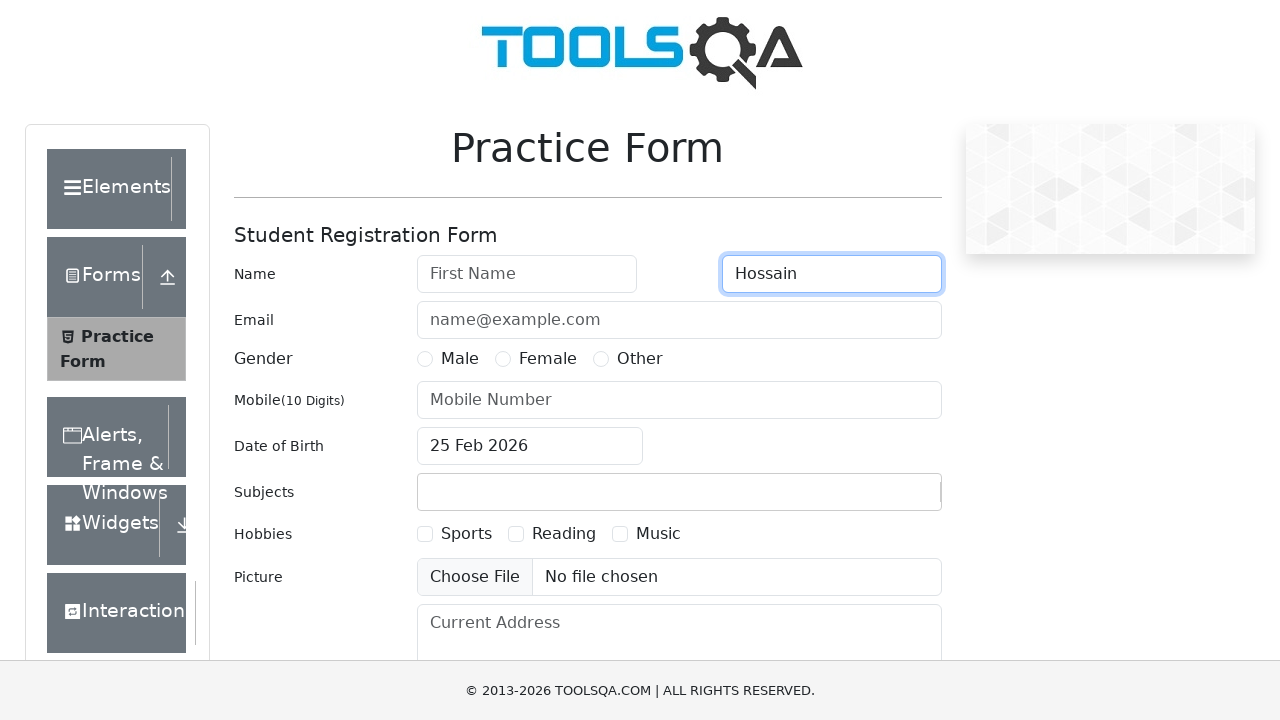

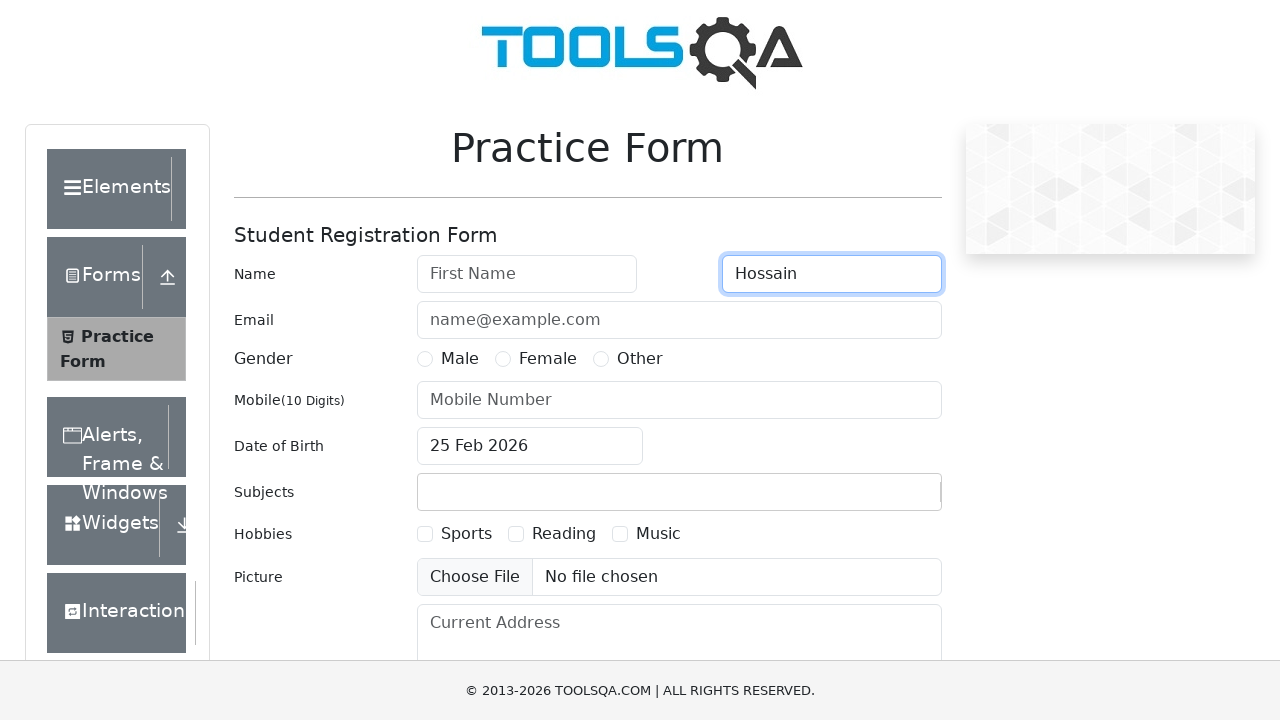